Tests JavaScript alert handling by clicking a button that triggers an alert, accepting the alert, and verifying the result message is displayed correctly on the page.

Starting URL: http://the-internet.herokuapp.com/javascript_alerts

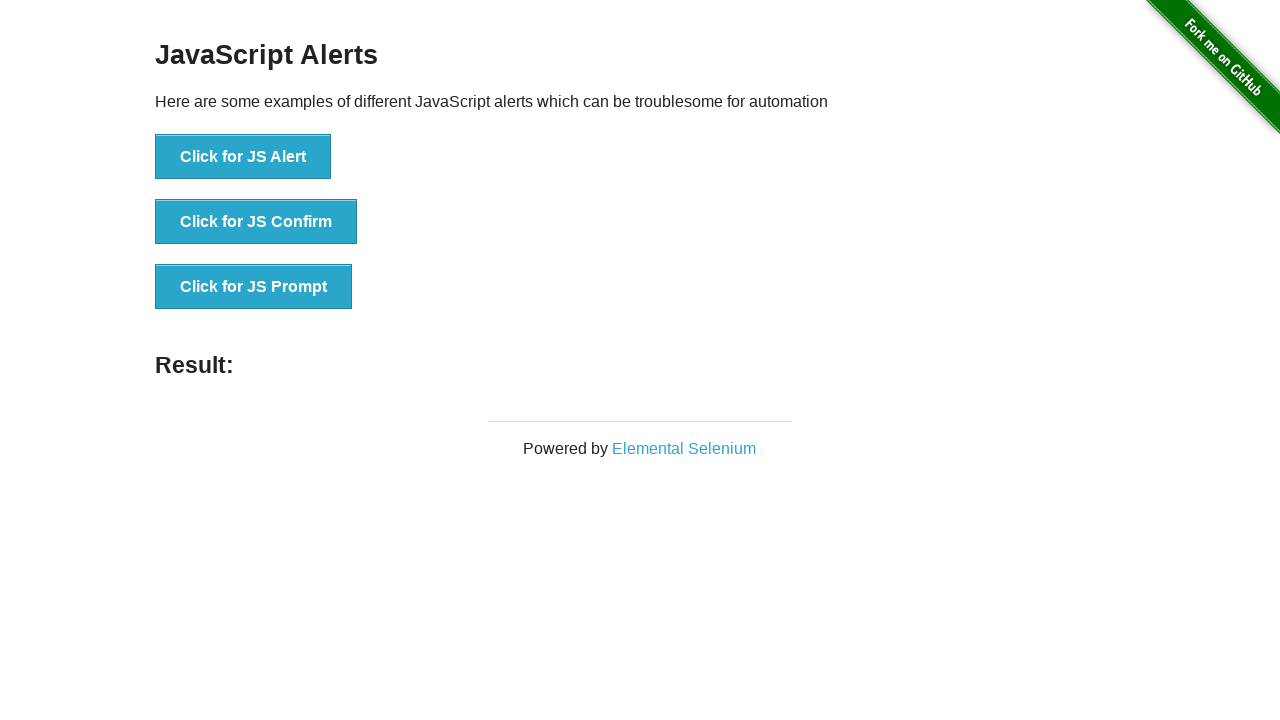

Clicked the first button to trigger JavaScript alert at (243, 157) on ul > li:nth-child(1) > button
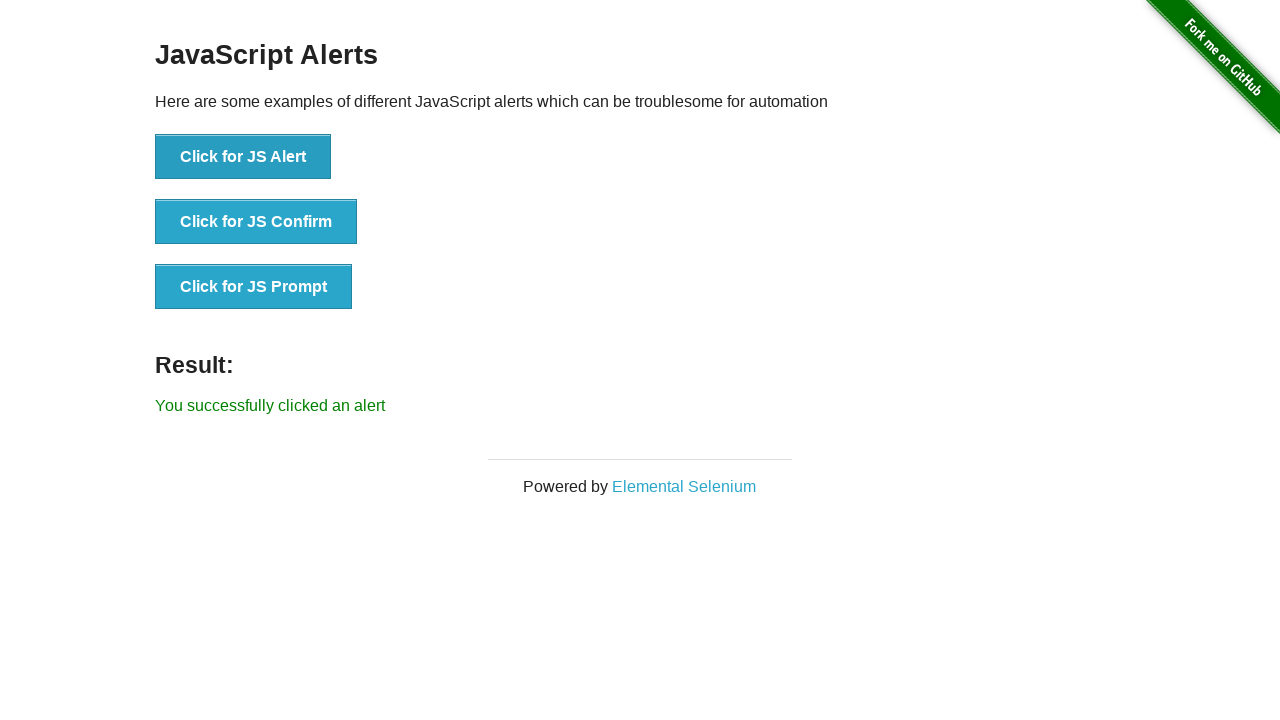

Set up dialog handler to accept alerts
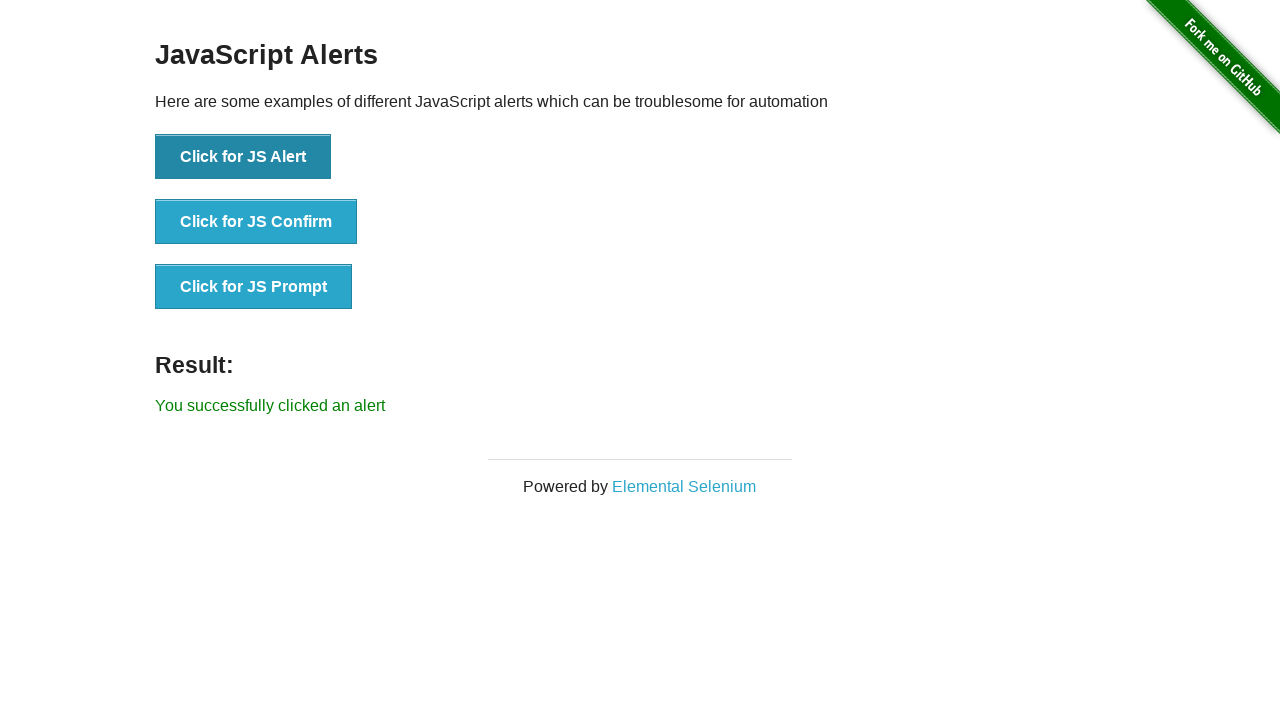

Clicked button again to trigger alert with handler active at (243, 157) on ul > li:nth-child(1) > button
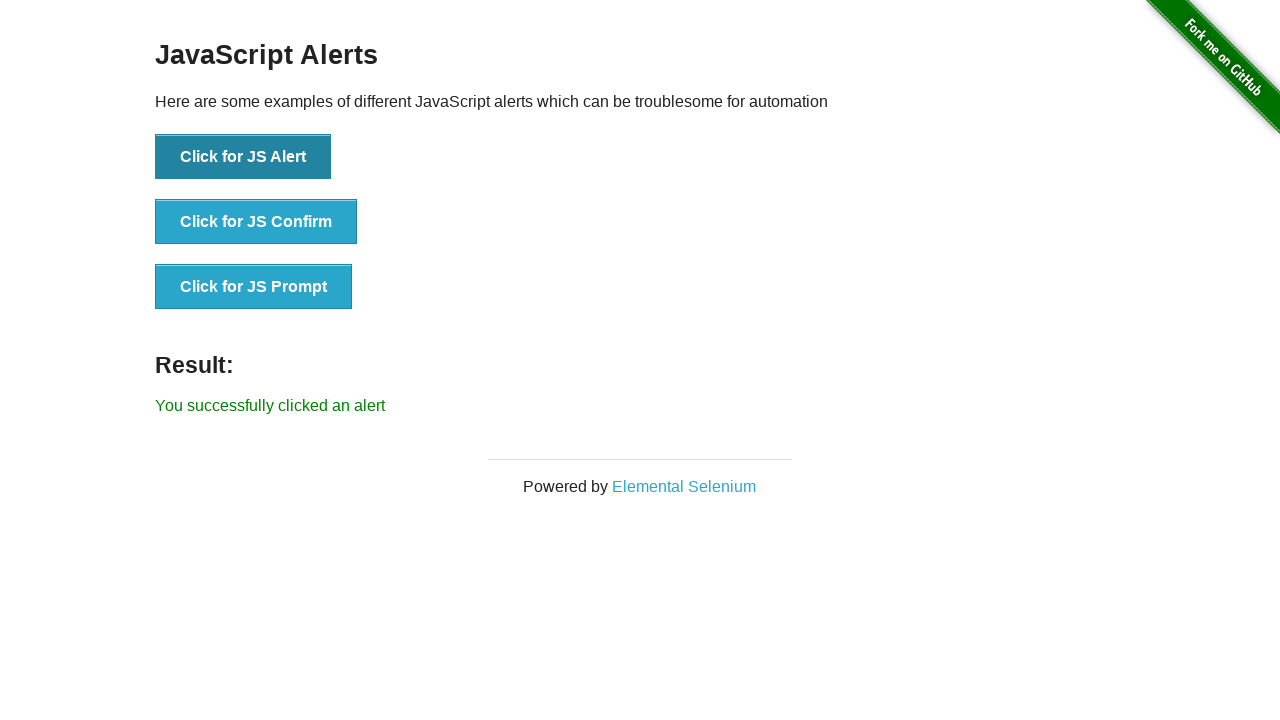

Result message element loaded
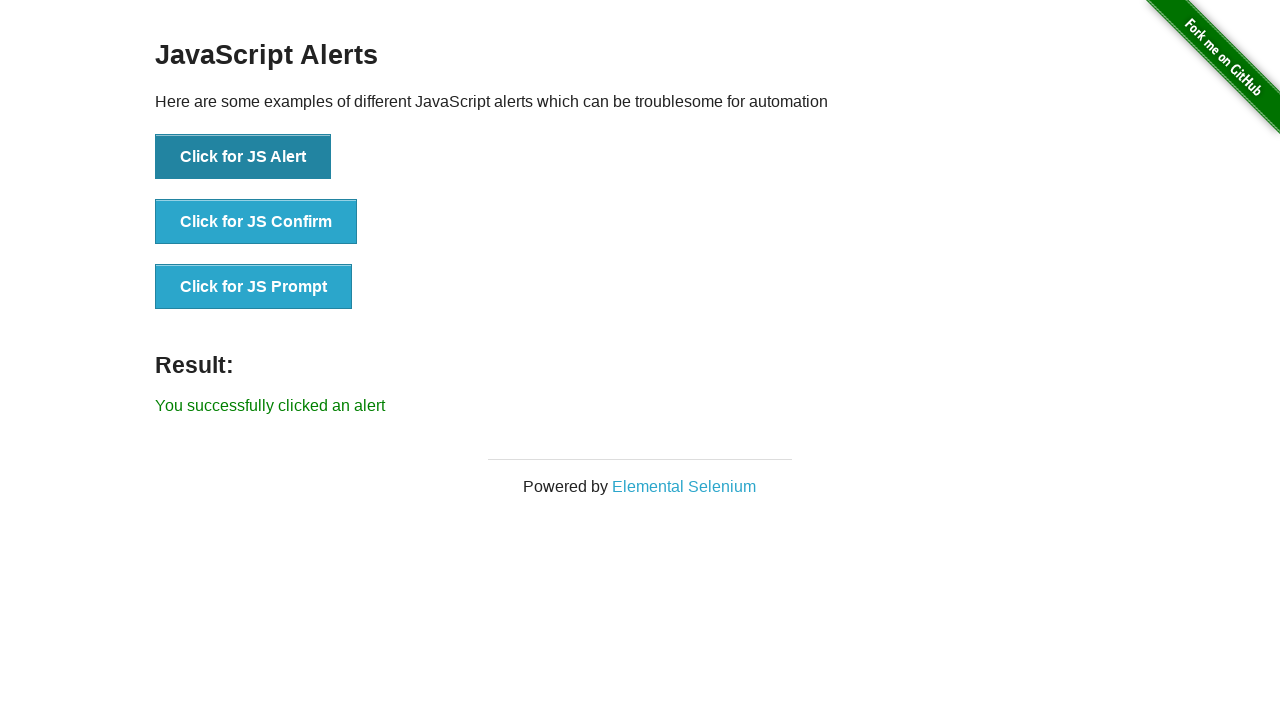

Retrieved result text content
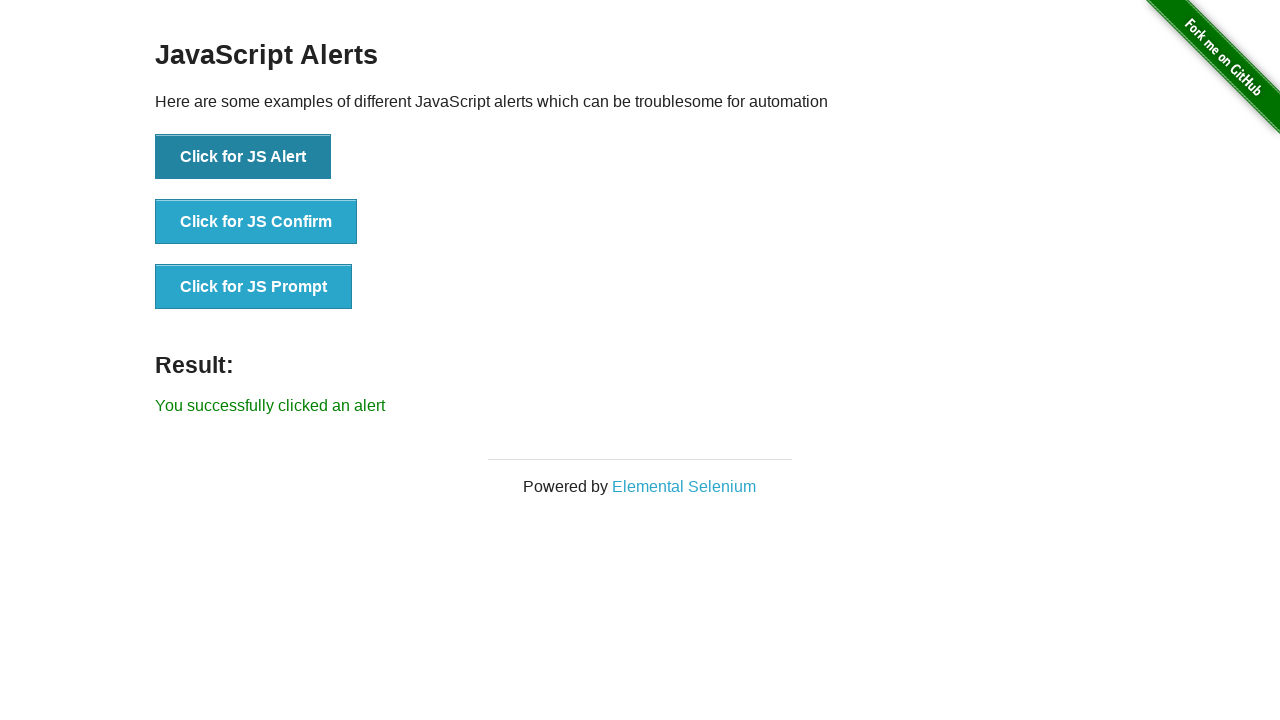

Verified result text is 'You successfully clicked an alert'
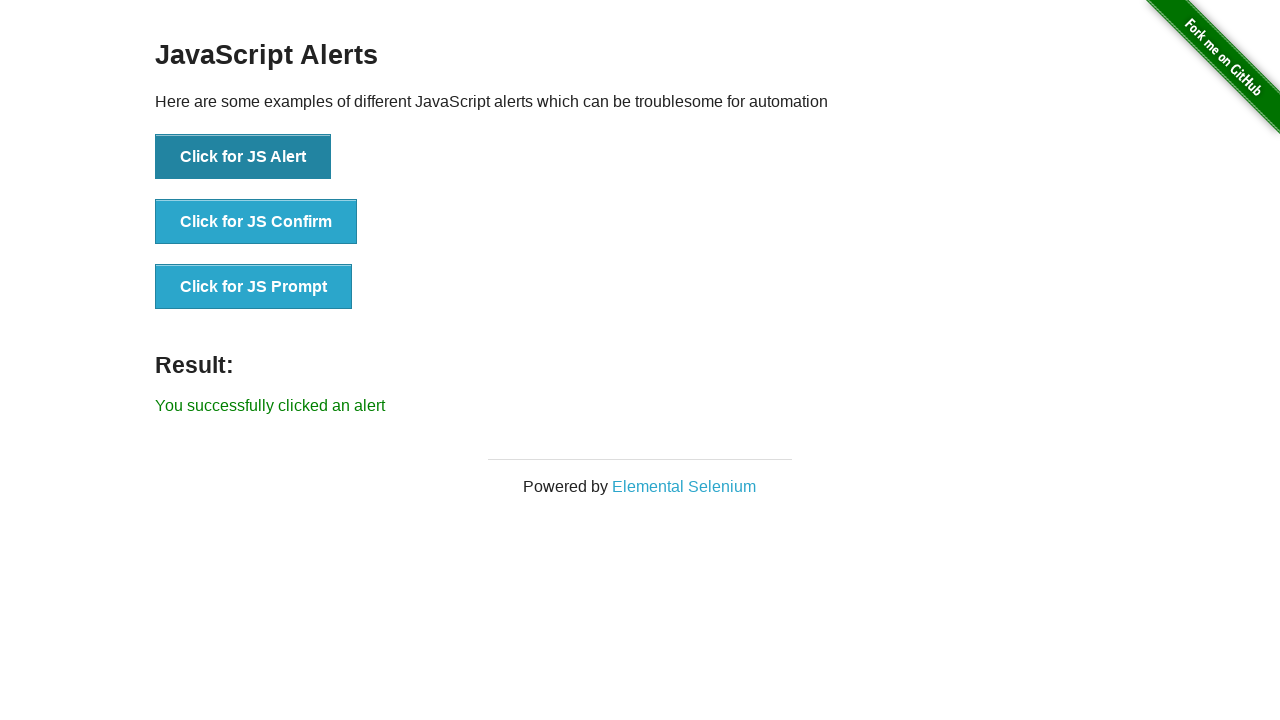

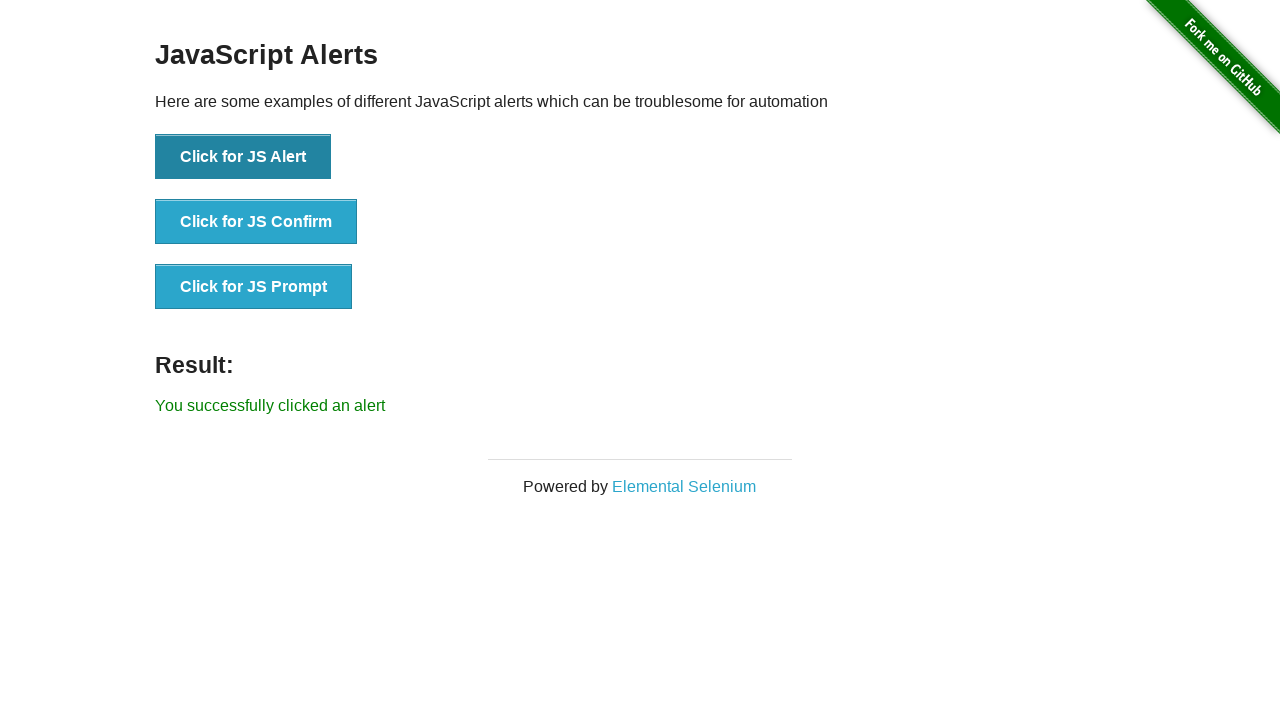